Tests dynamic loading Example 1 where a hidden element becomes visible after clicking the Start button, then verifies the text "Hello World!" appears.

Starting URL: https://the-internet.herokuapp.com/dynamic_loading

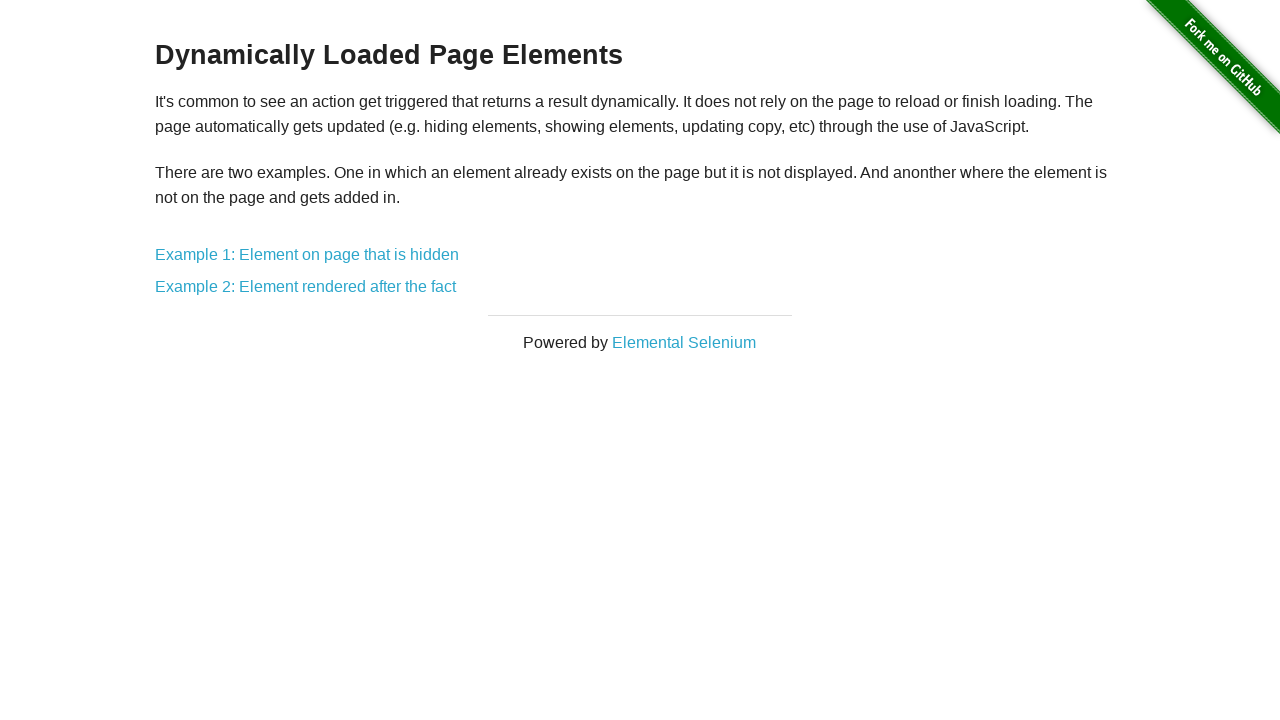

Clicked on Example 1: Element on page that is hidden link at (307, 255) on a[href='/dynamic_loading/1']
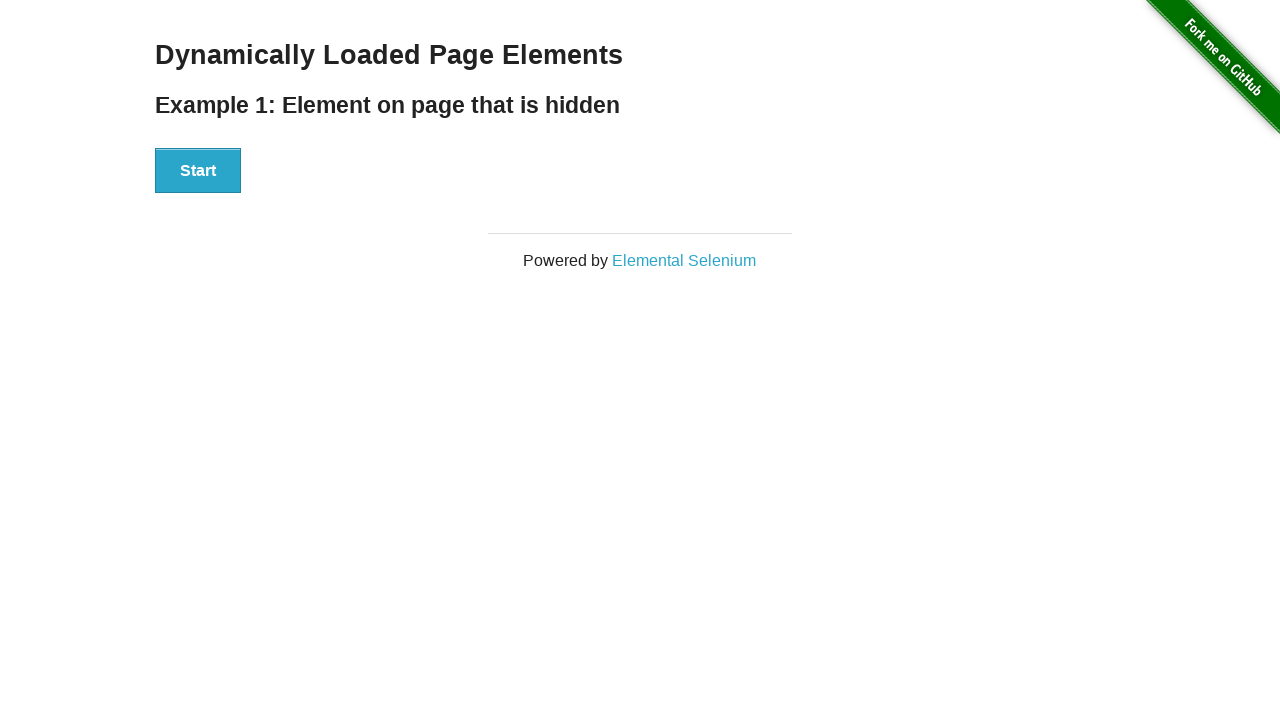

Start button selector loaded
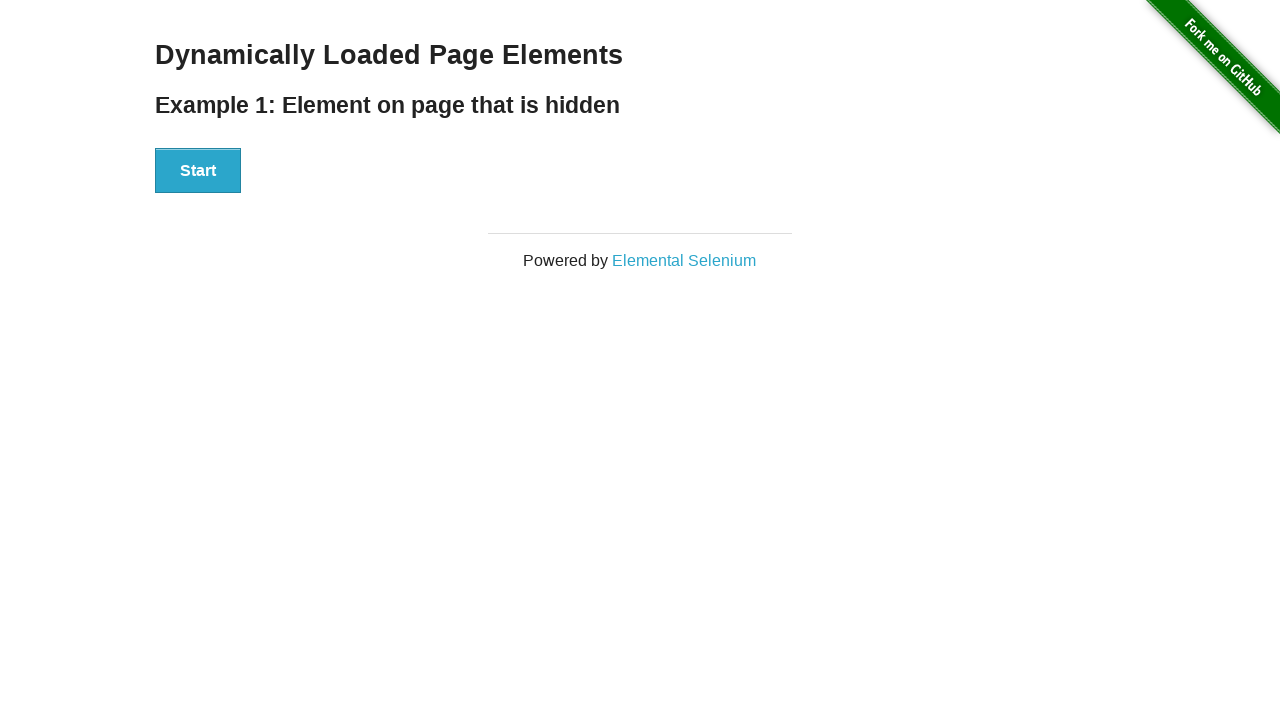

Clicked Start button to initiate dynamic loading at (198, 171) on #start button
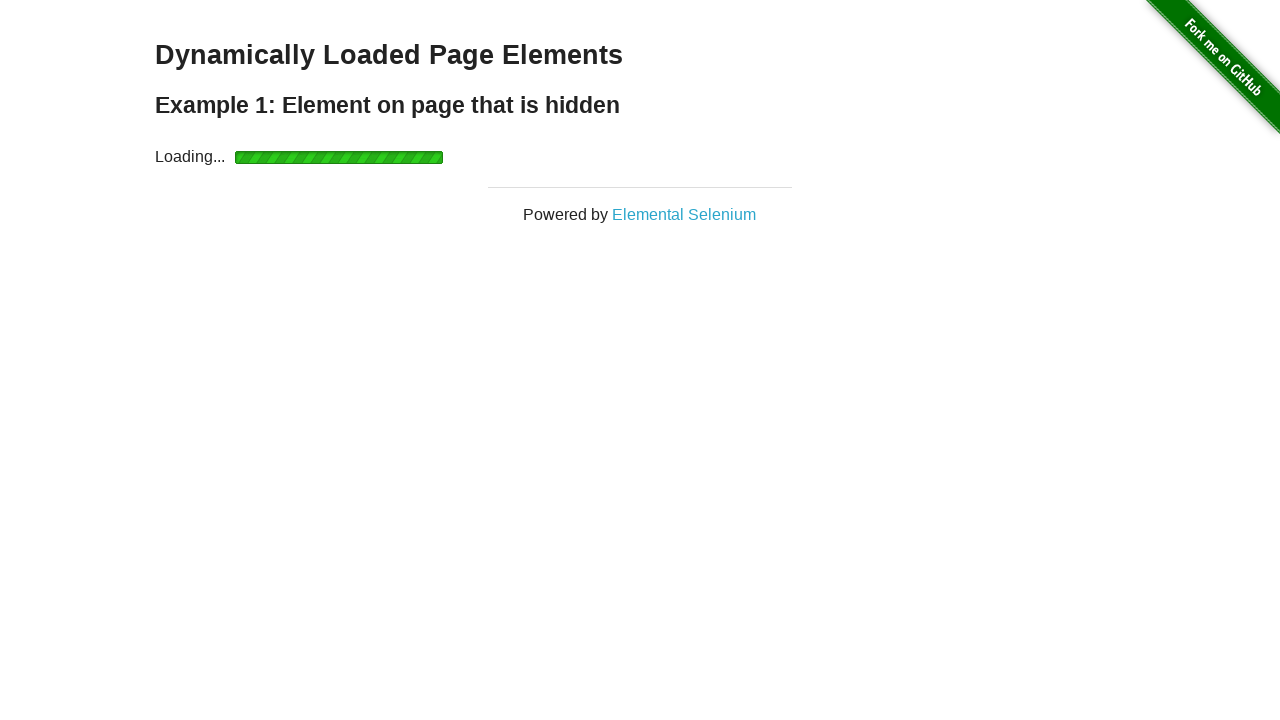

Hidden element became visible after loading
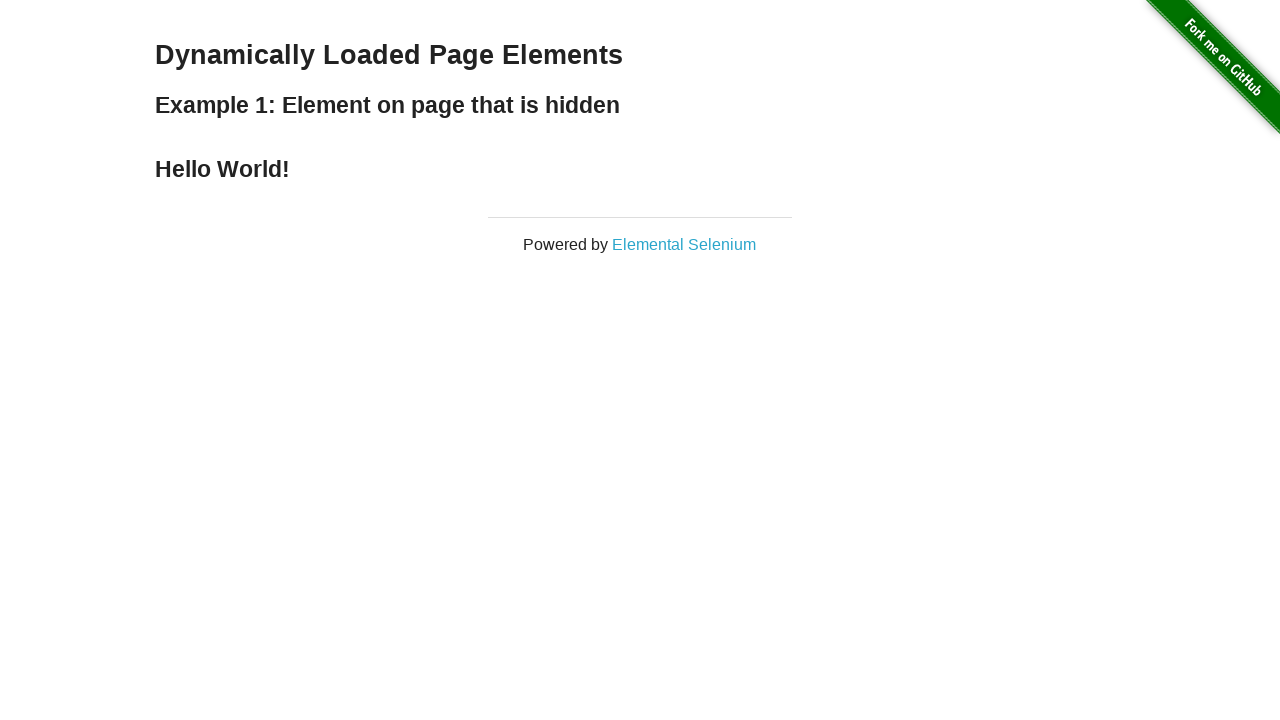

Retrieved text content: 'Hello World!'
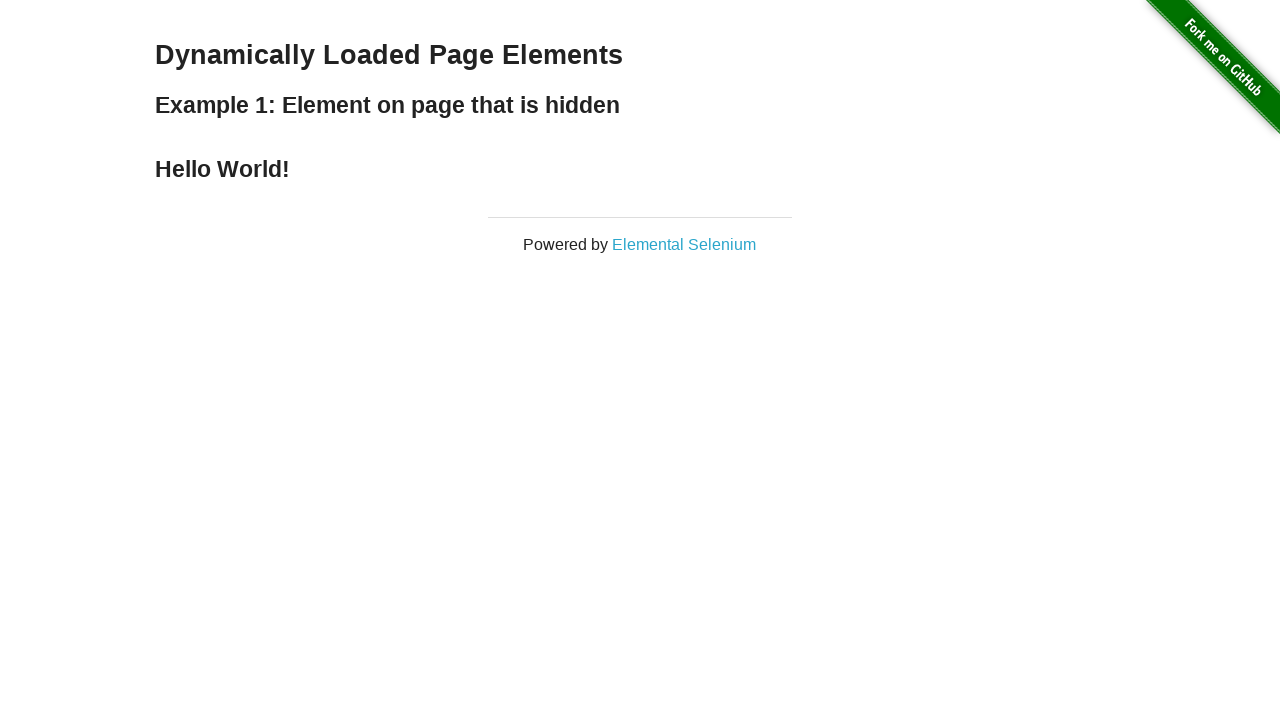

Verified that text 'Hello World!' is displayed
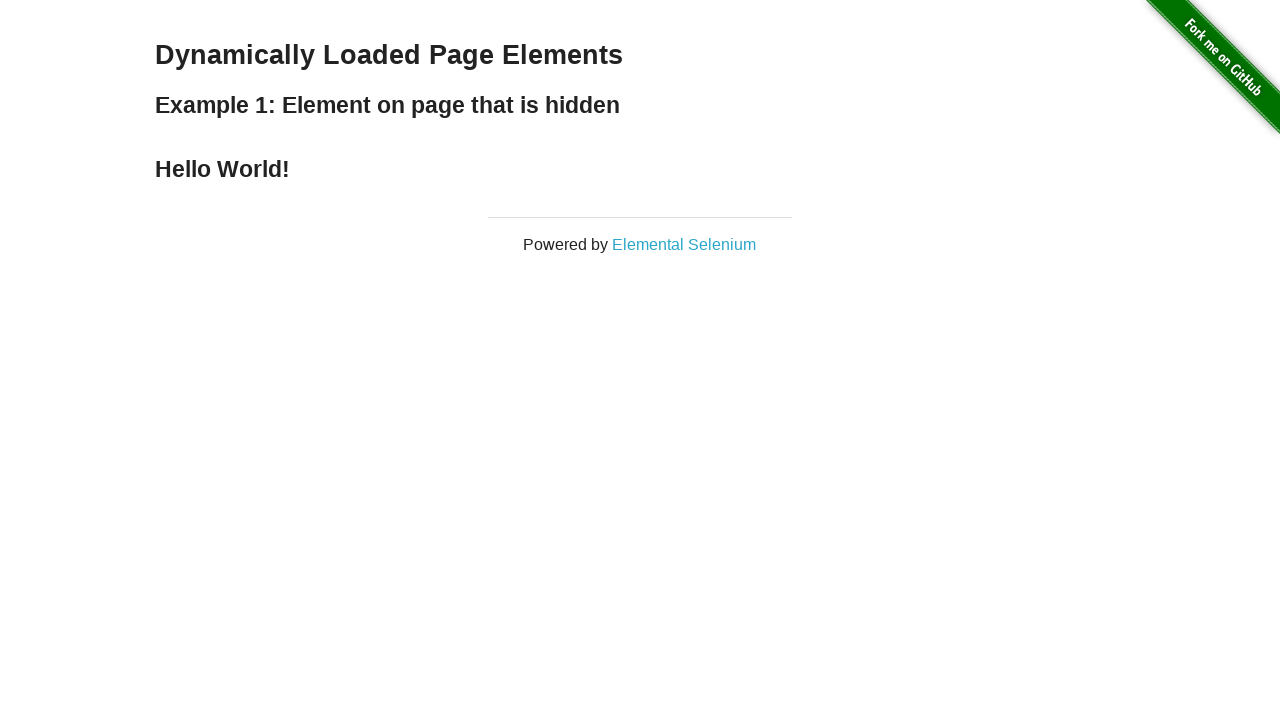

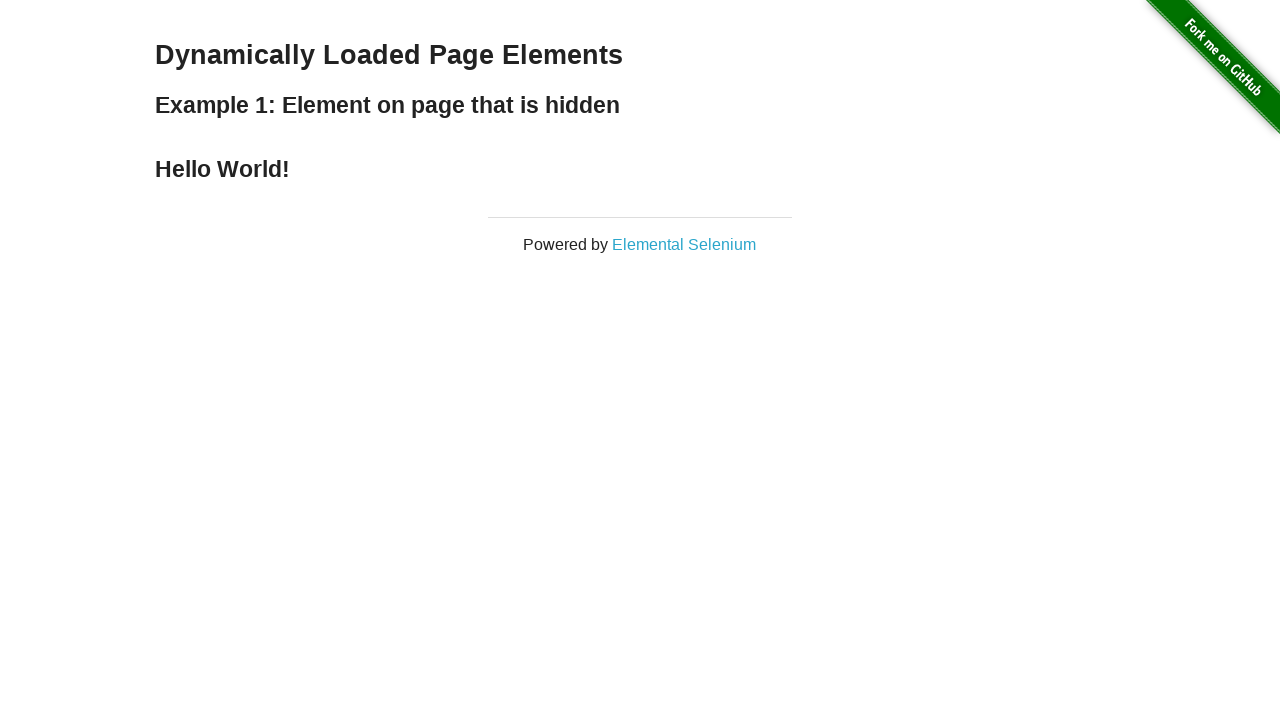